Navigates to the RERA Odisha offline application status page and verifies that the application status table is displayed with data

Starting URL: https://rera.odisha.gov.in/offlineApplicationStatus

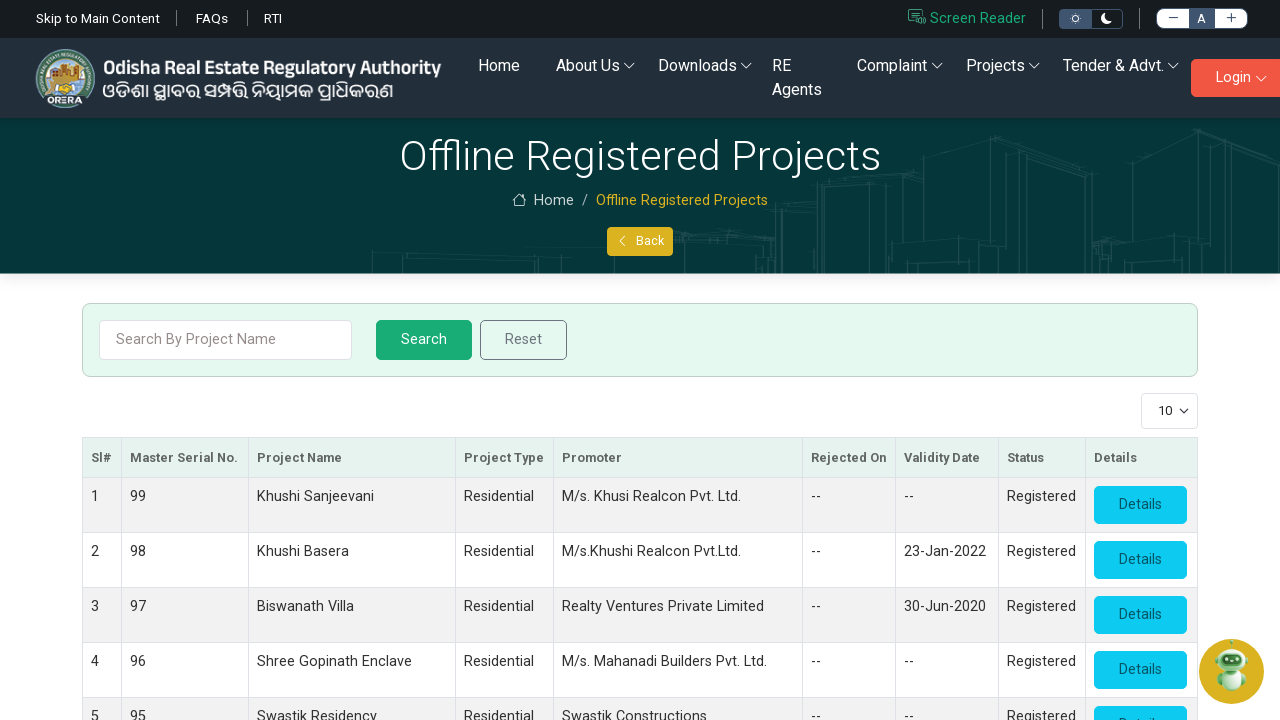

Waited for application status table to load
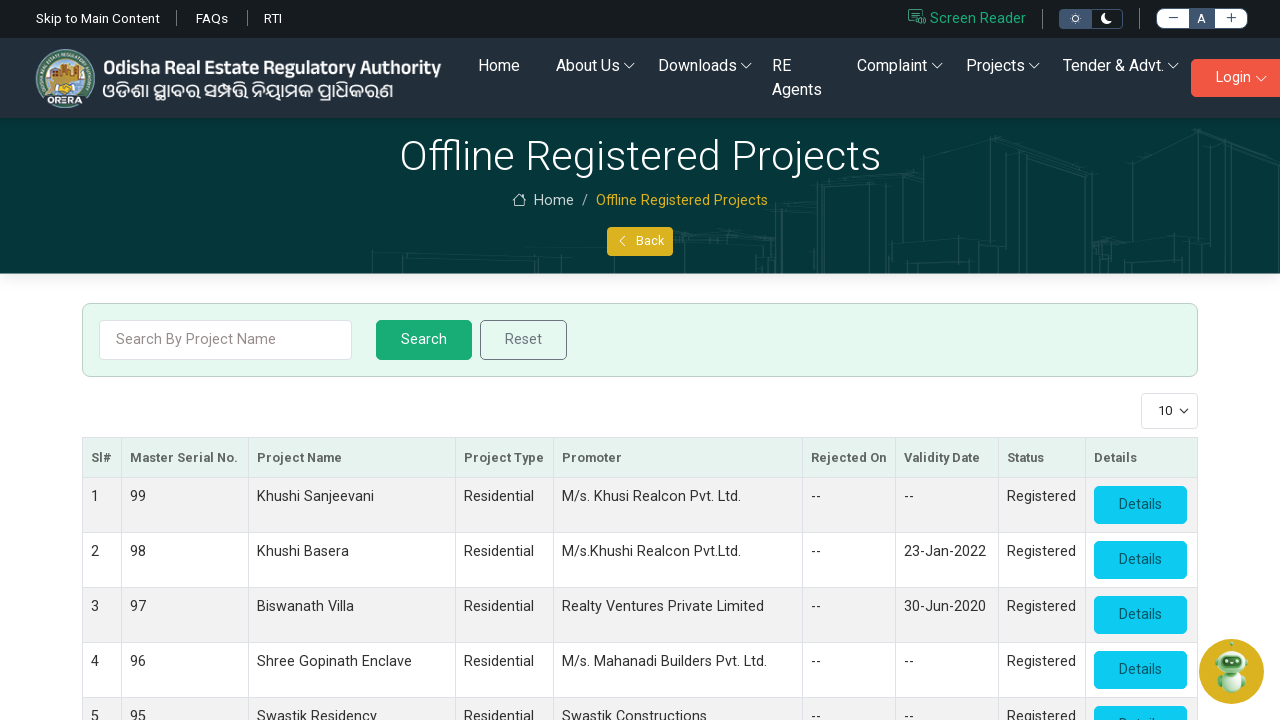

Verified table headers are present
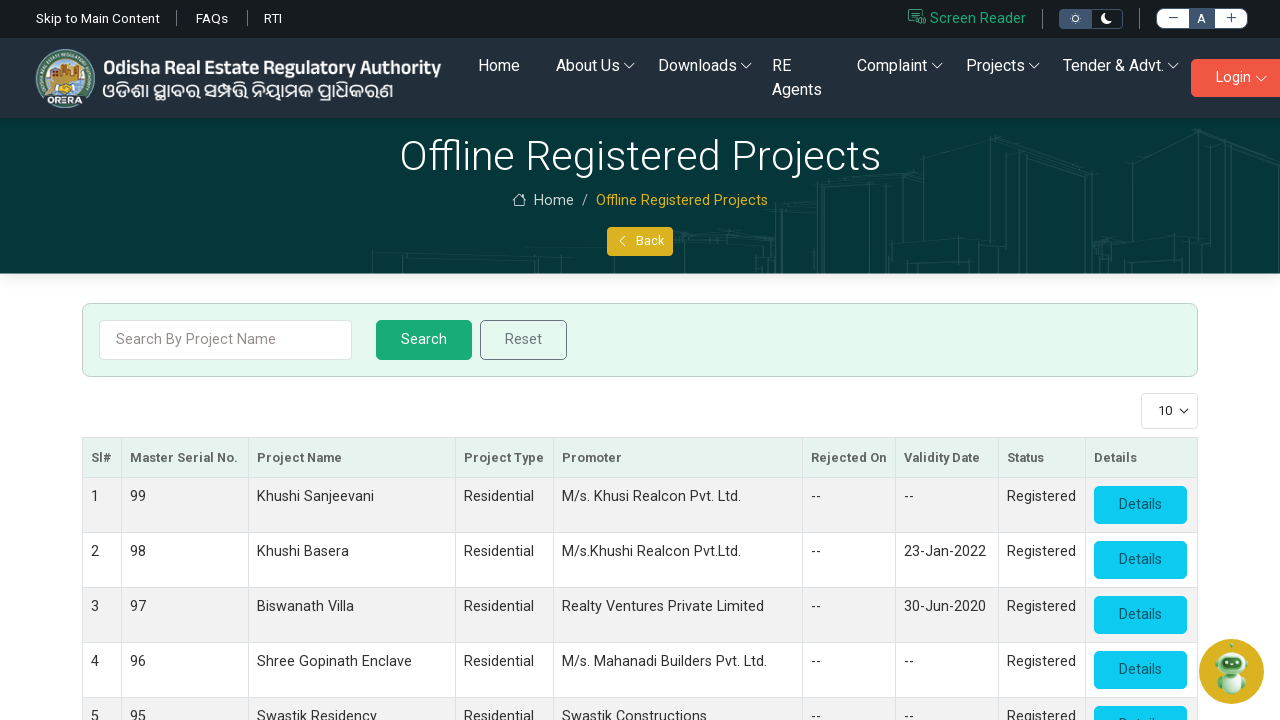

Verified table rows are present
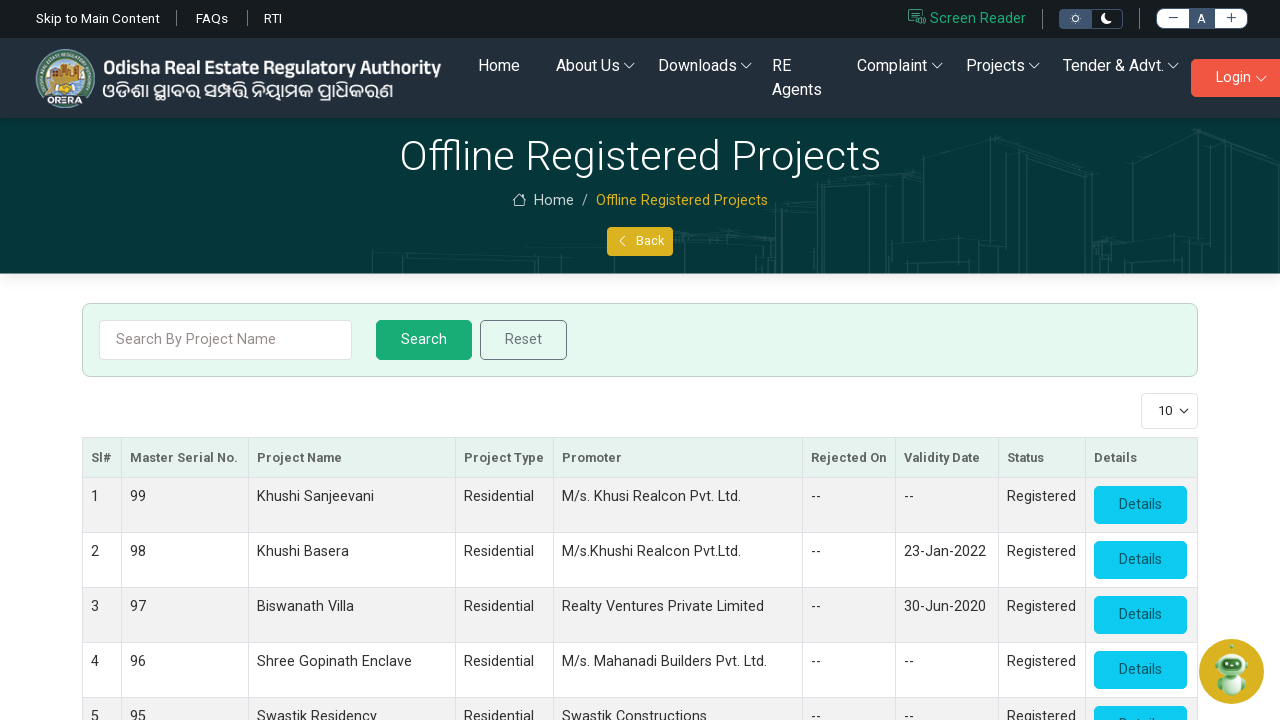

Verified table contains 10 data rows with application status information
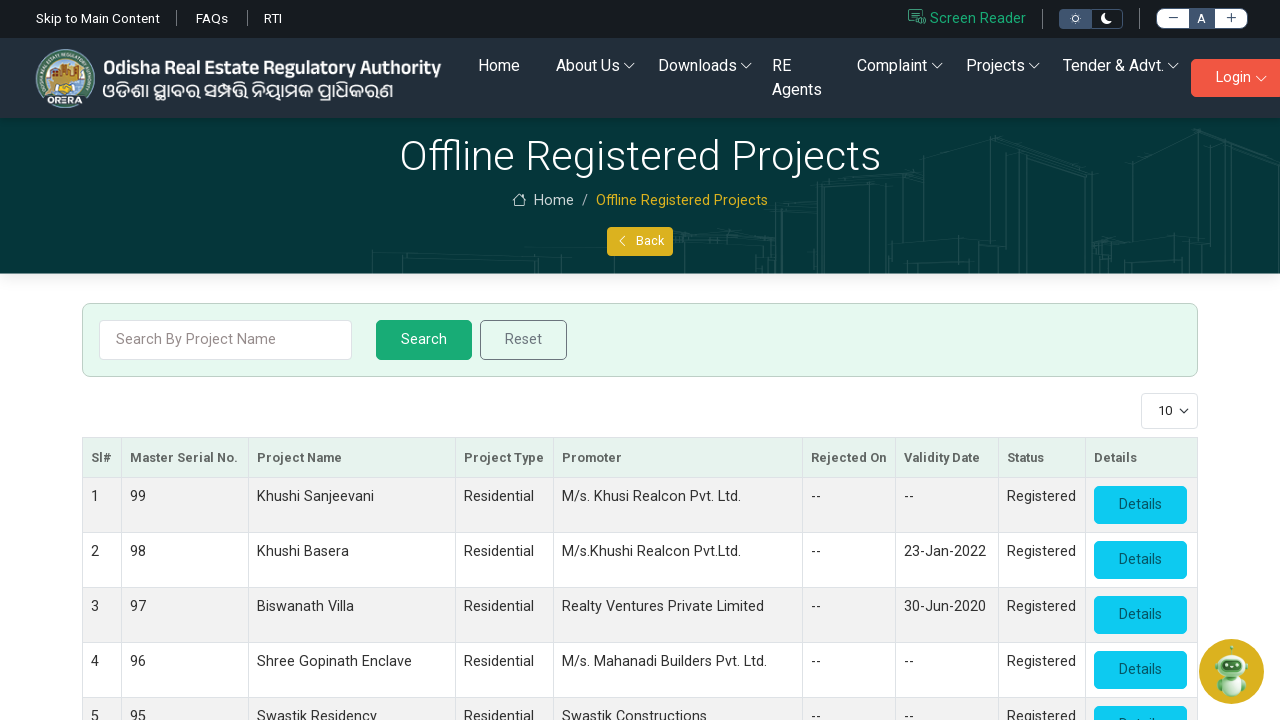

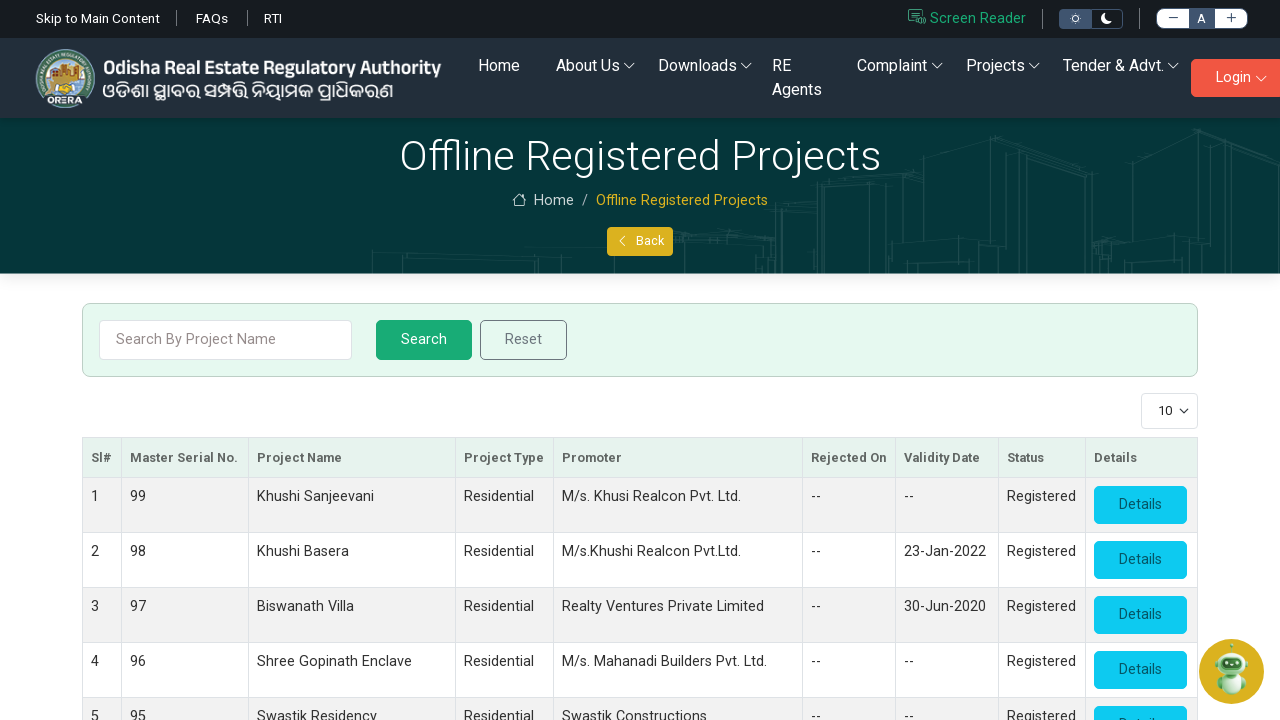